Tests handling of iframes by clicking buttons inside a regular frame and a nested frame on a test page

Starting URL: https://www.leafground.com/frame.xhtml

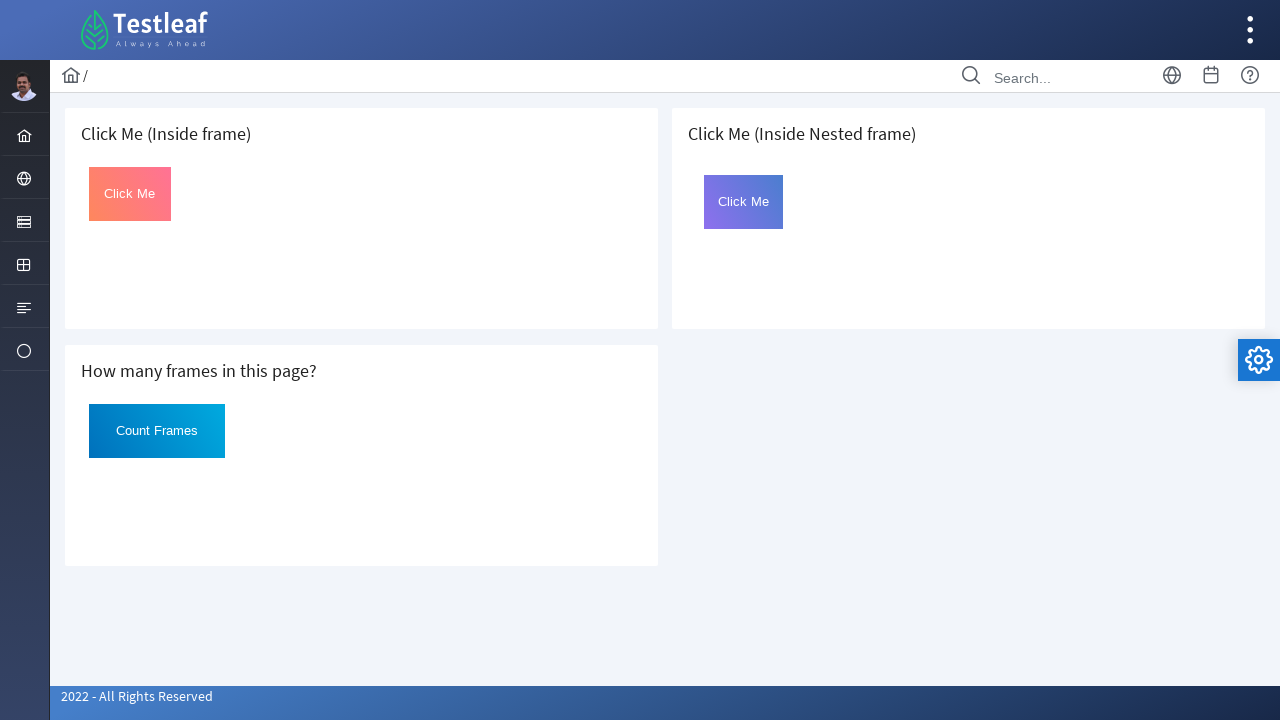

Navigated to frame test page
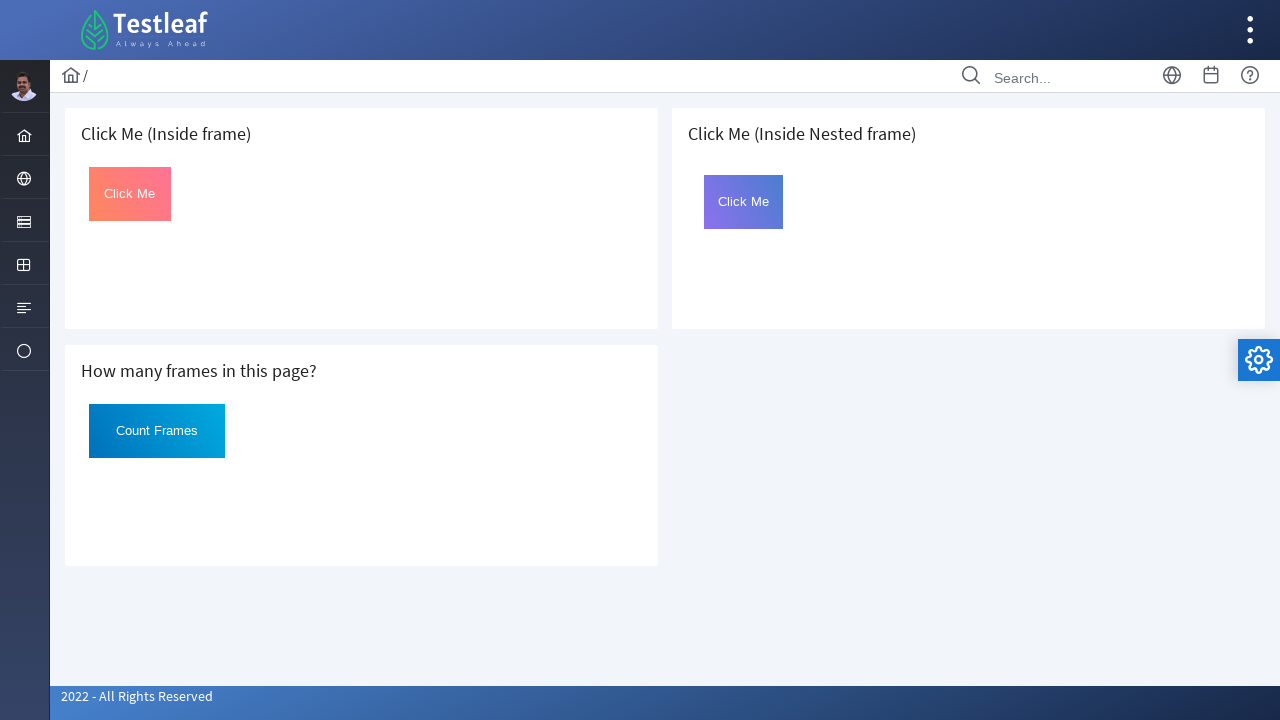

Located first frame by URL
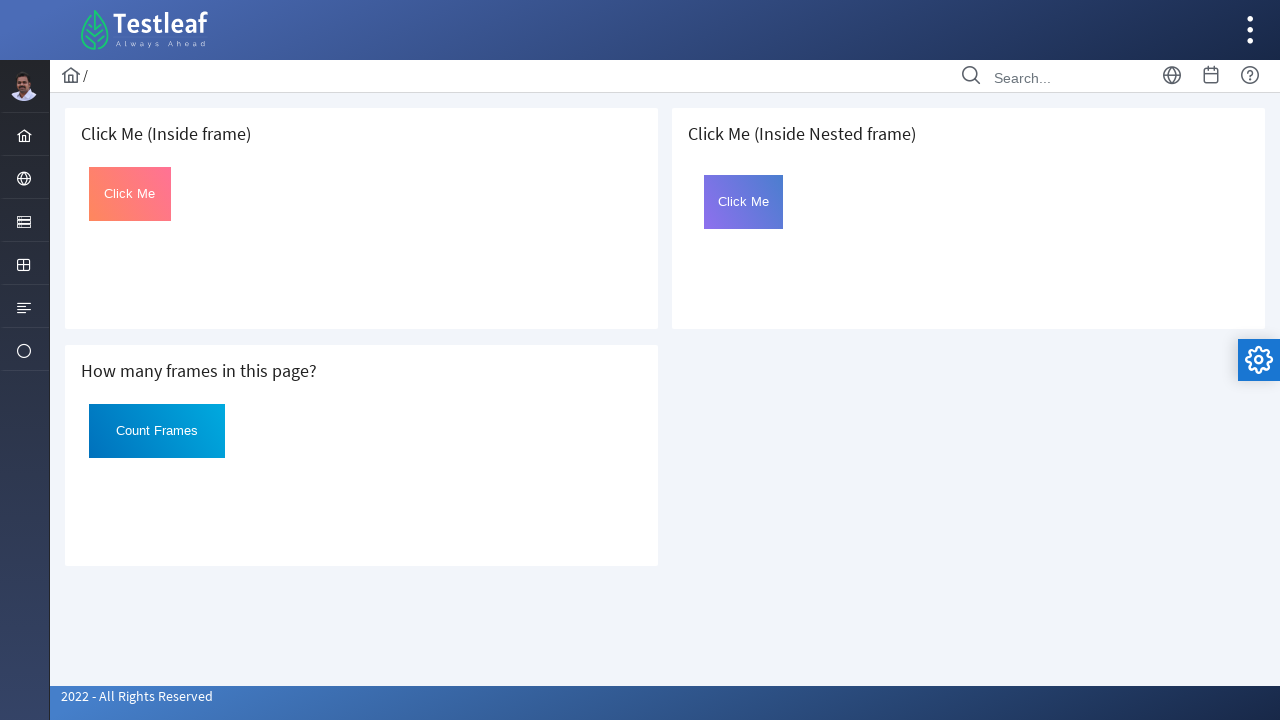

Clicked button inside first frame at (130, 194) on #Click
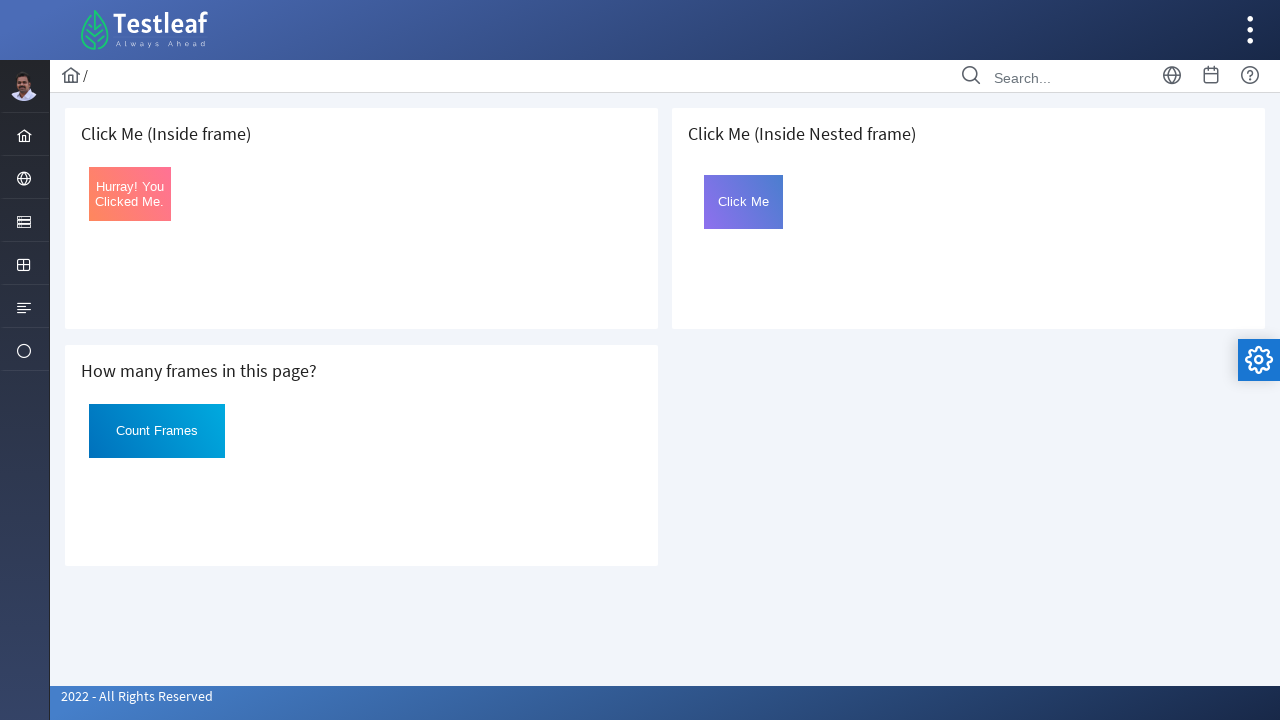

Located nested frame by name 'frame2'
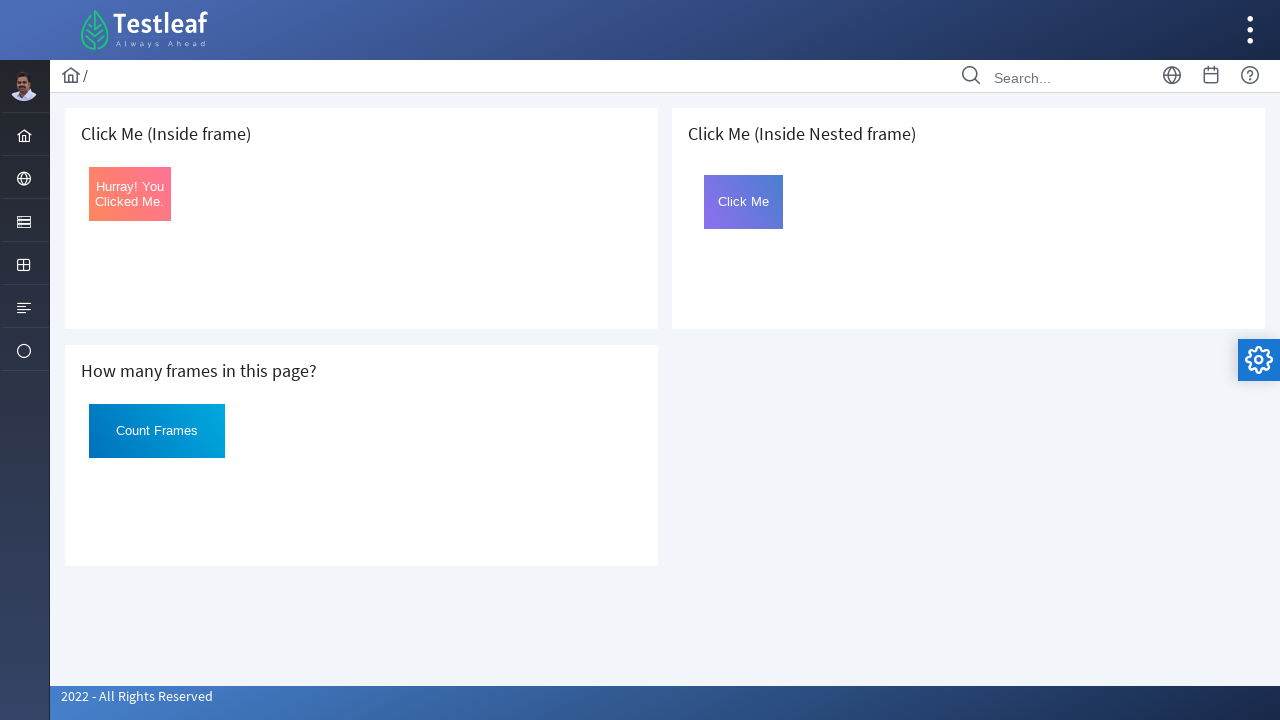

Clicked button inside nested frame at (744, 202) on #Click
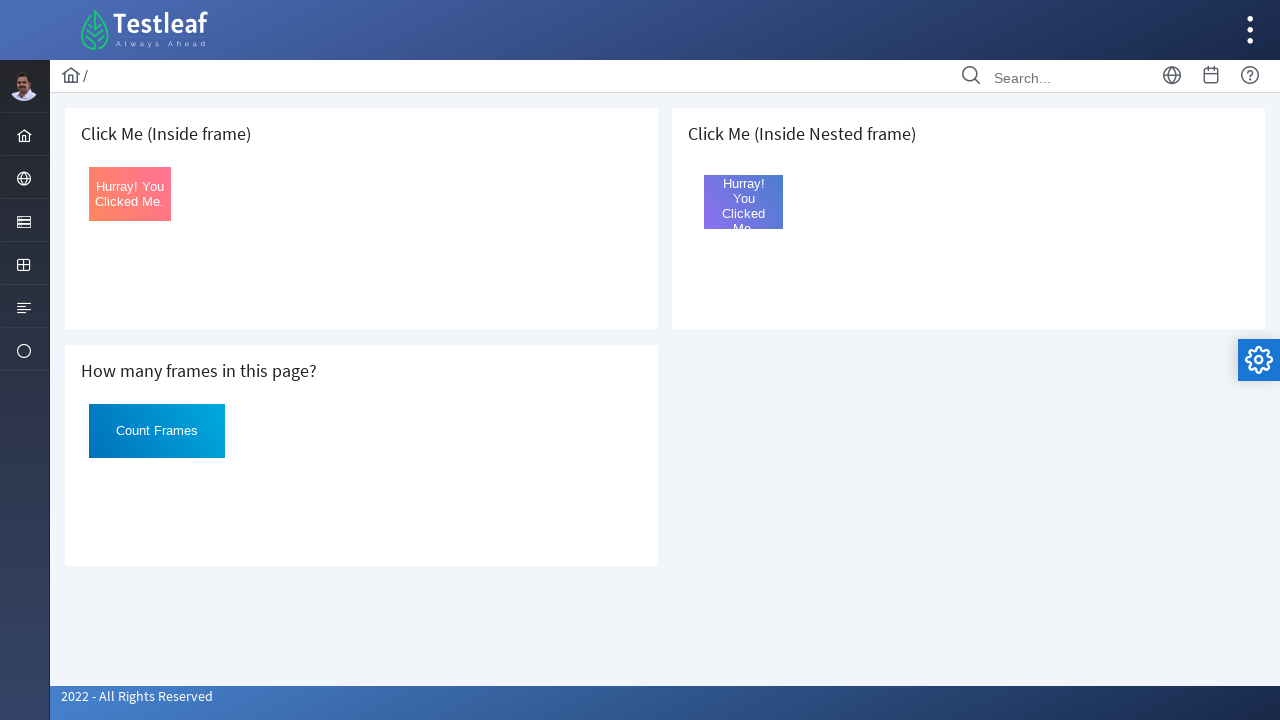

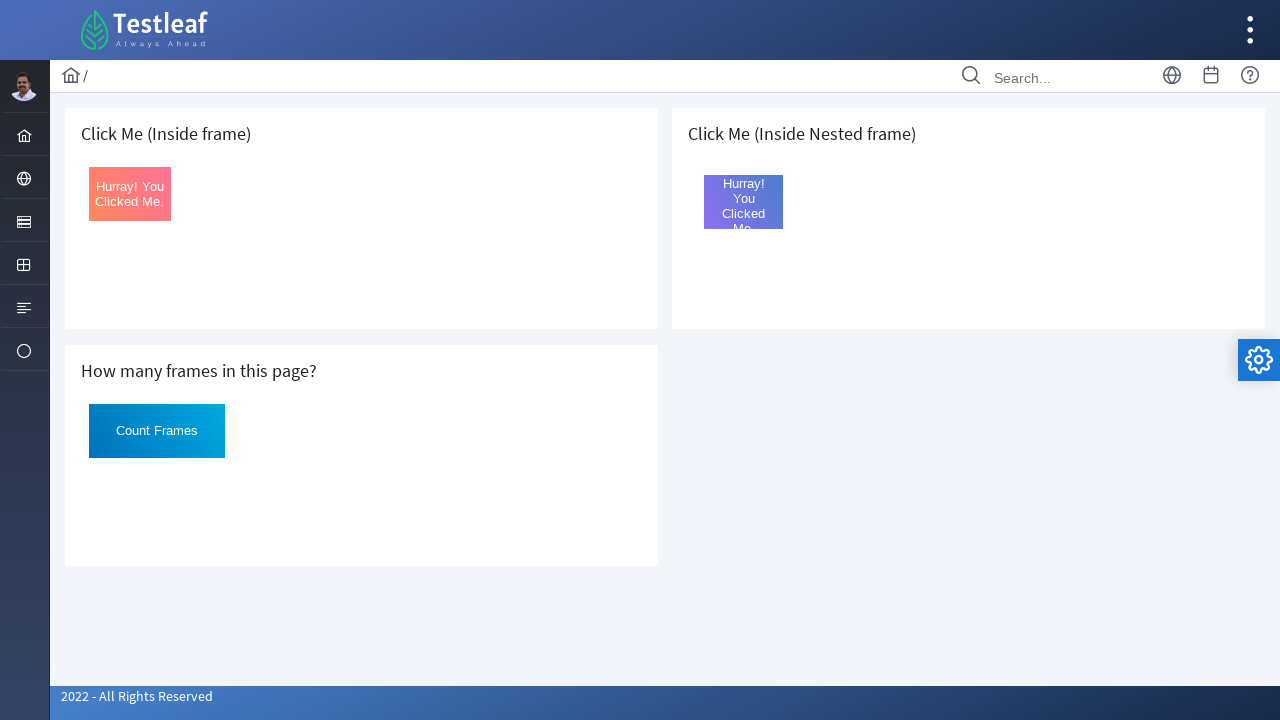